Tests opening a new window by clicking the link and verifying the new window opens

Starting URL: https://practice.expandtesting.com/windows

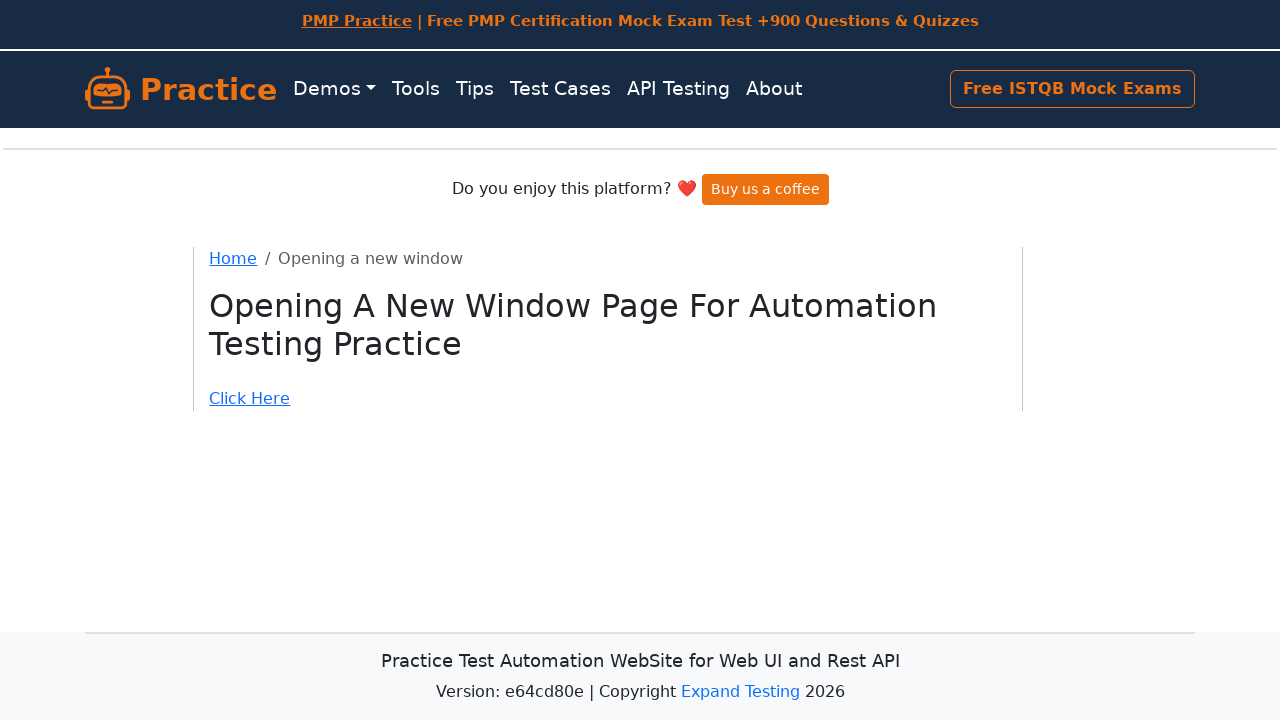

Clicked 'Click Here' link to open new window at (608, 399) on text="Click Here"
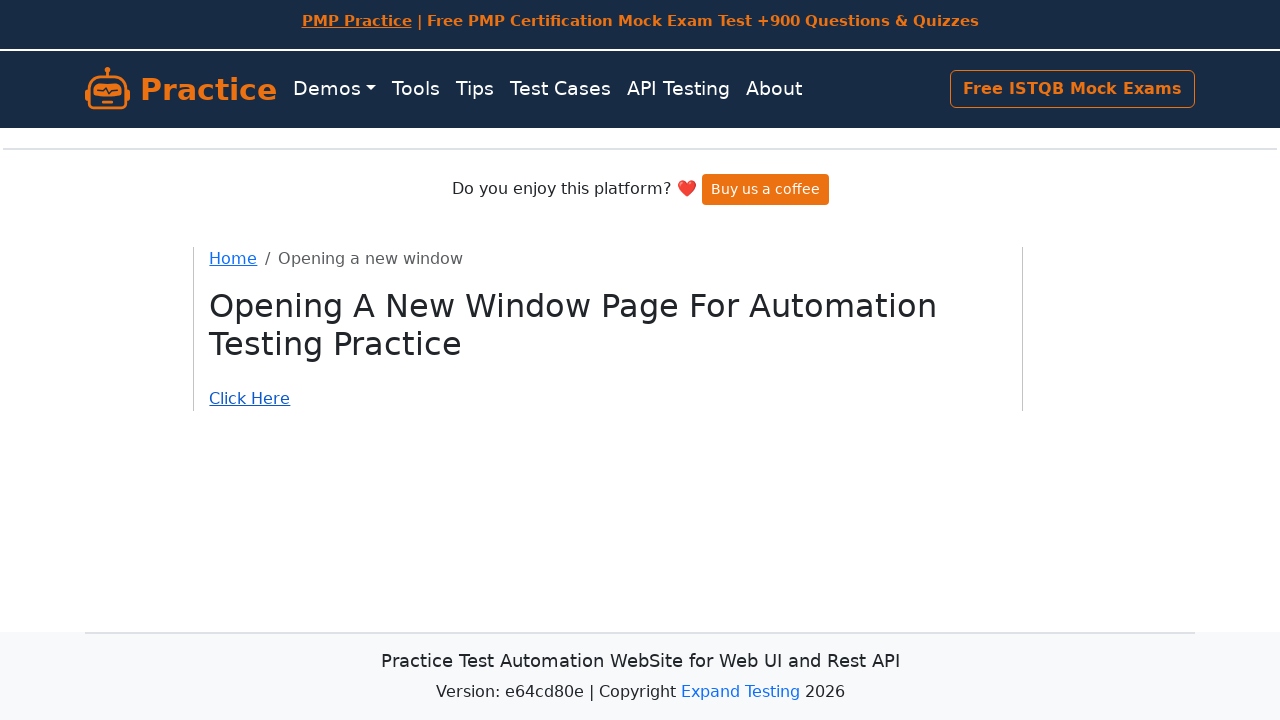

New window opened and page object retrieved
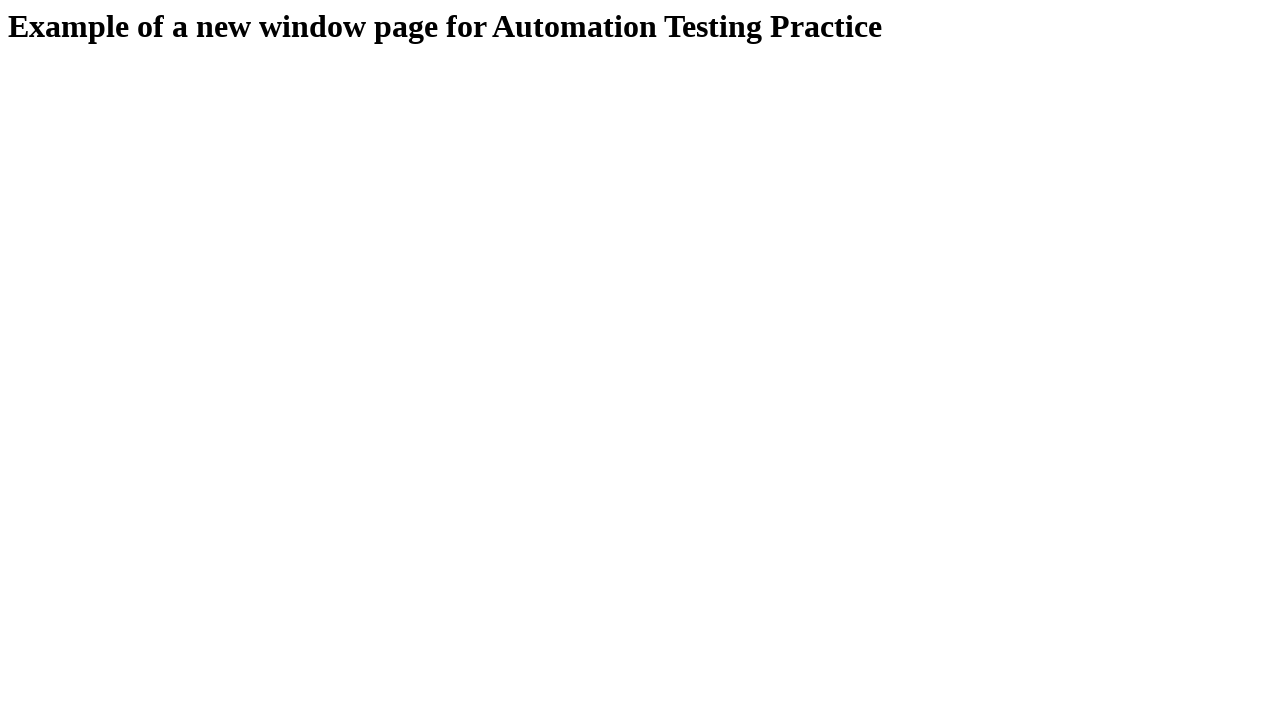

New window page loaded completely
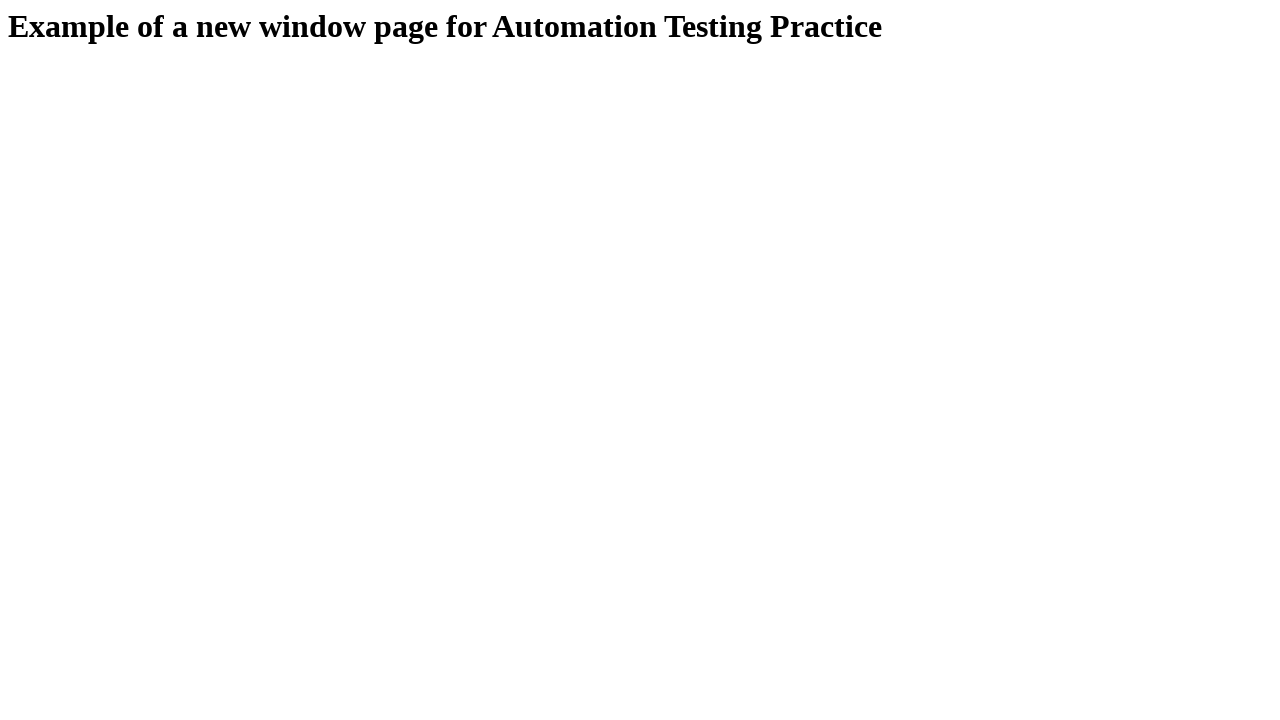

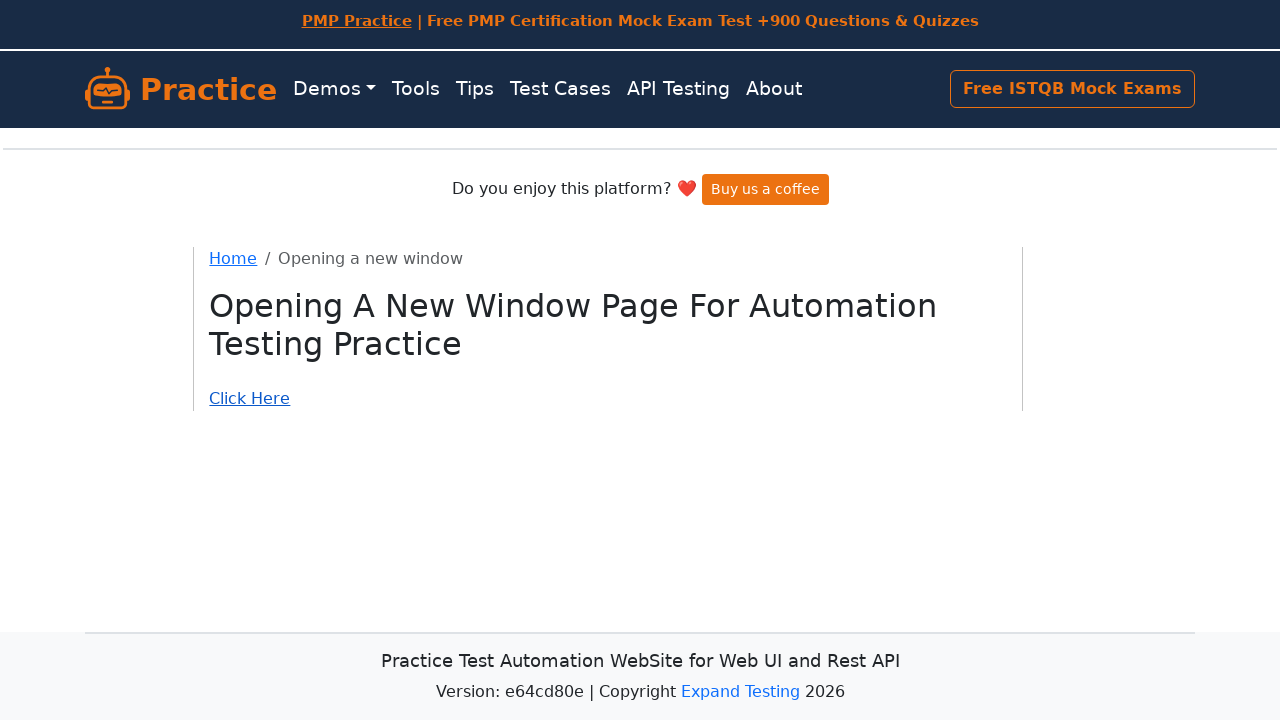